Tests checkbox selection functionality by selecting specific checkboxes (option1 and option3) from a list of checkboxes on the page

Starting URL: https://rahulshettyacademy.com/AutomationPractice/

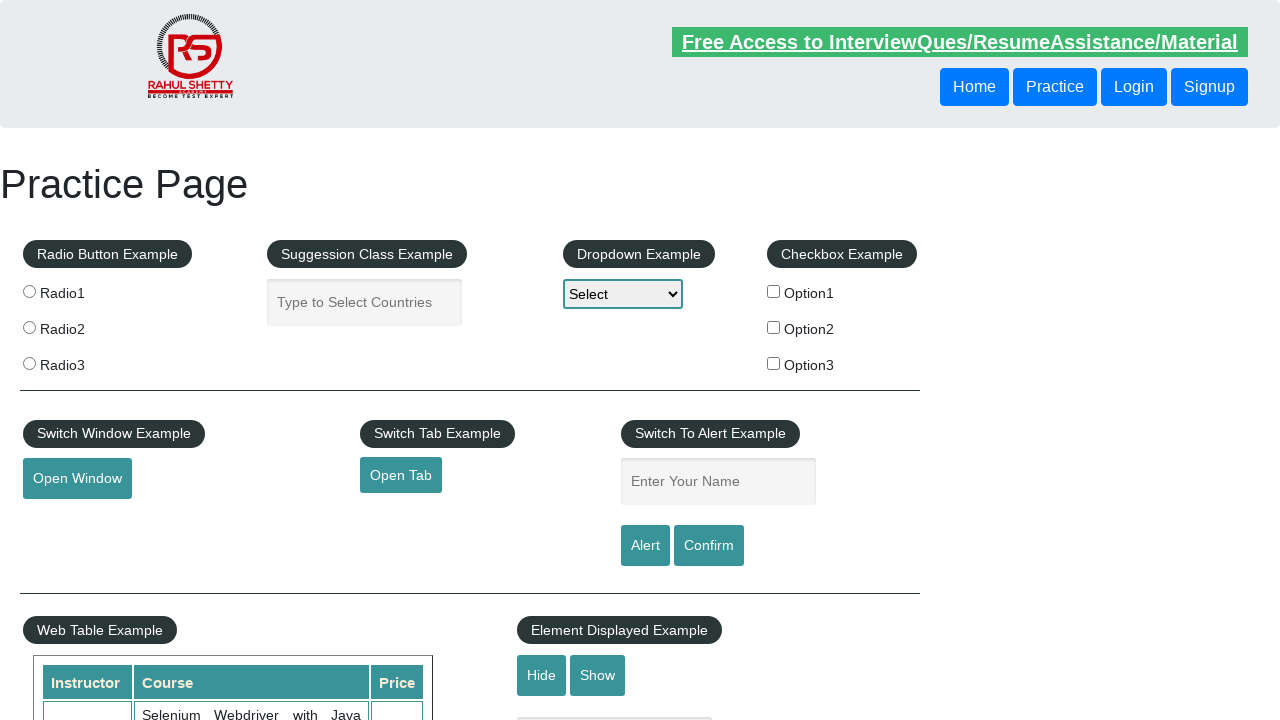

Retrieved all checkbox elements from the page
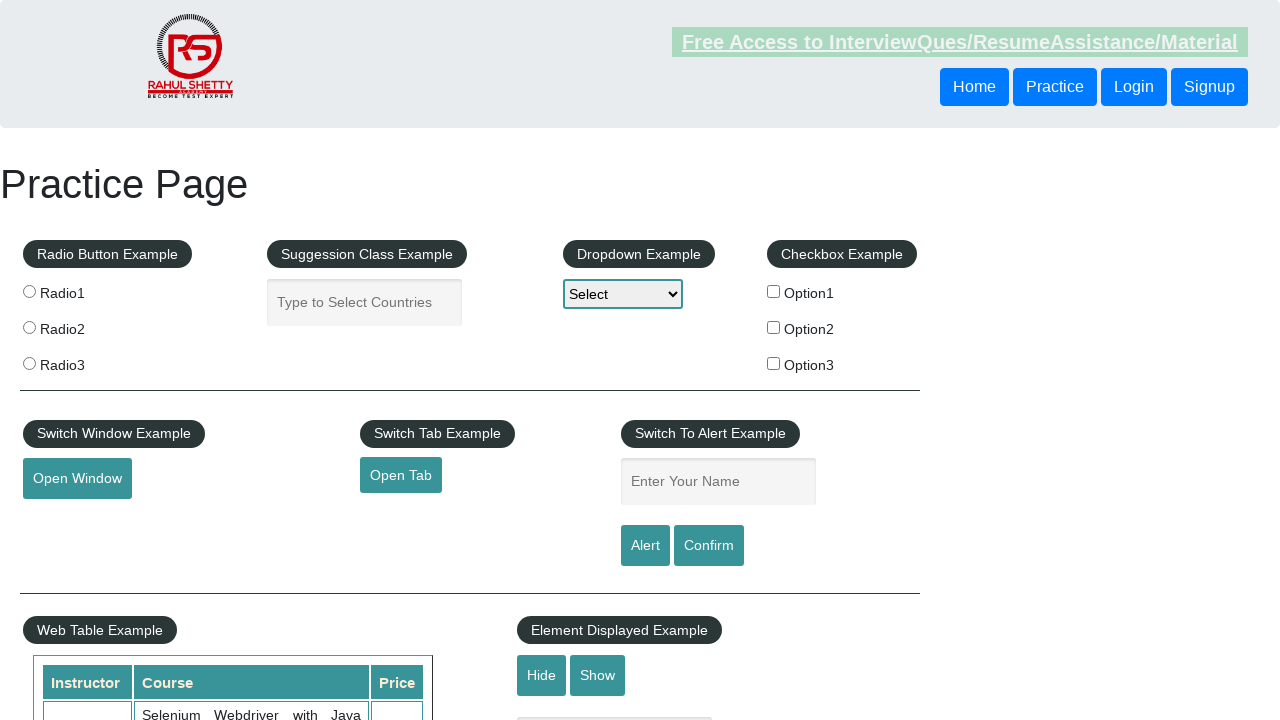

Got checkbox value attribute: option1
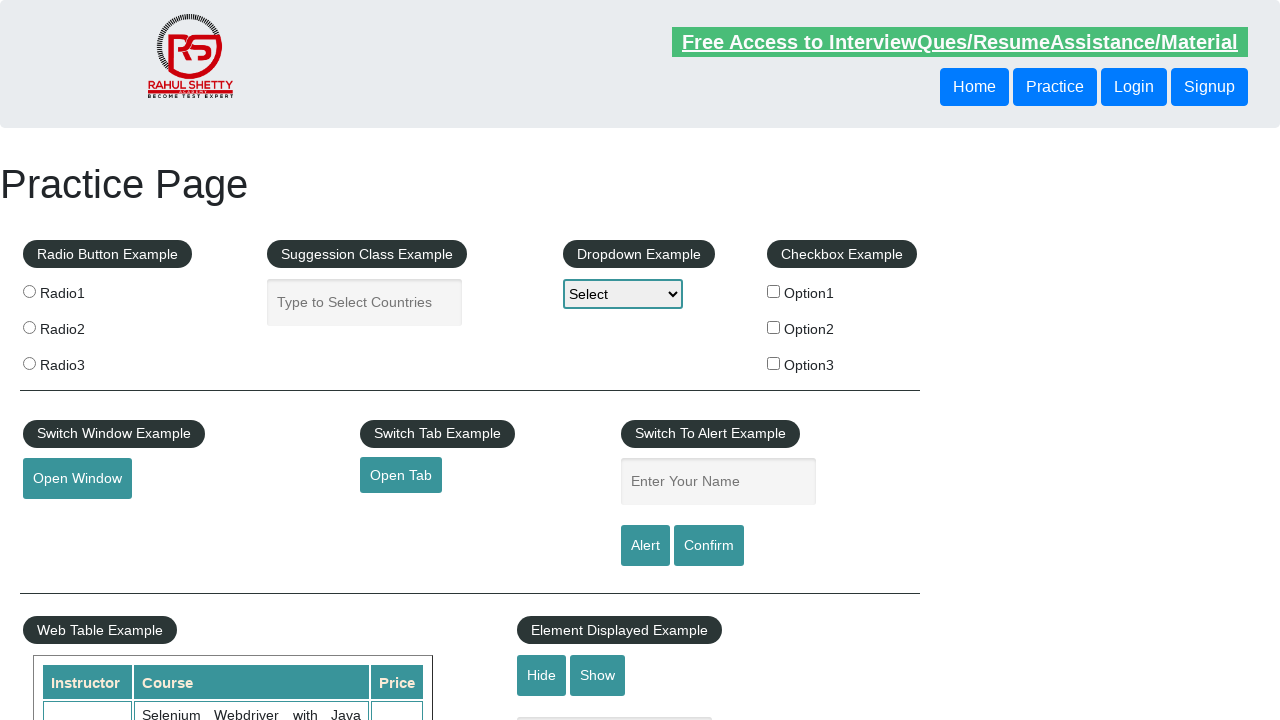

Selected checkbox with value 'option1' at (774, 291) on input[type='checkbox'] >> nth=0
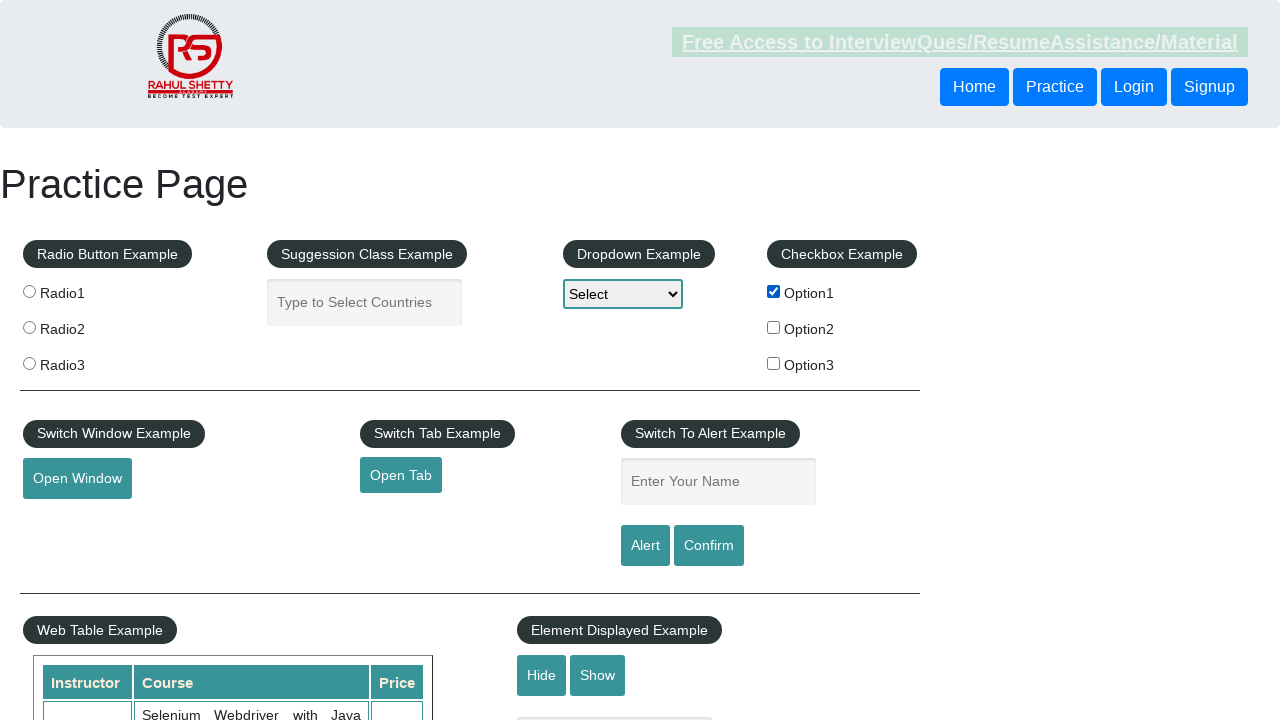

Got checkbox value attribute: option2
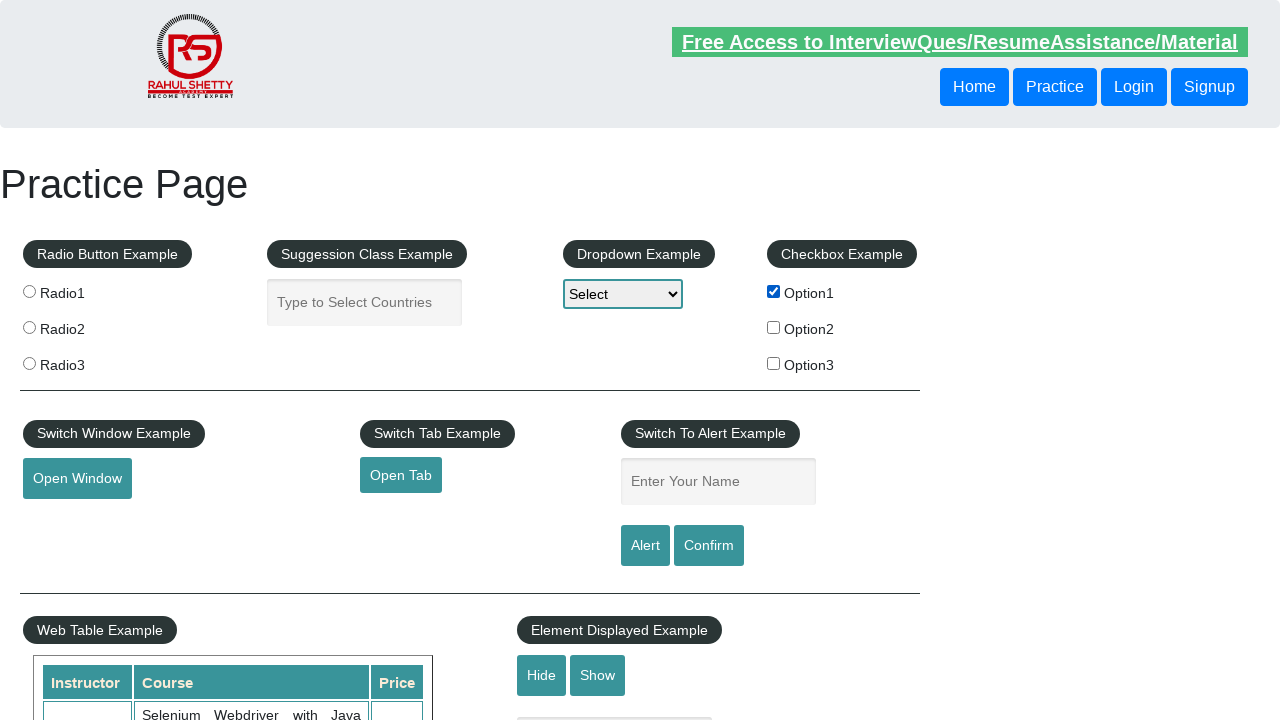

Got checkbox value attribute: option3
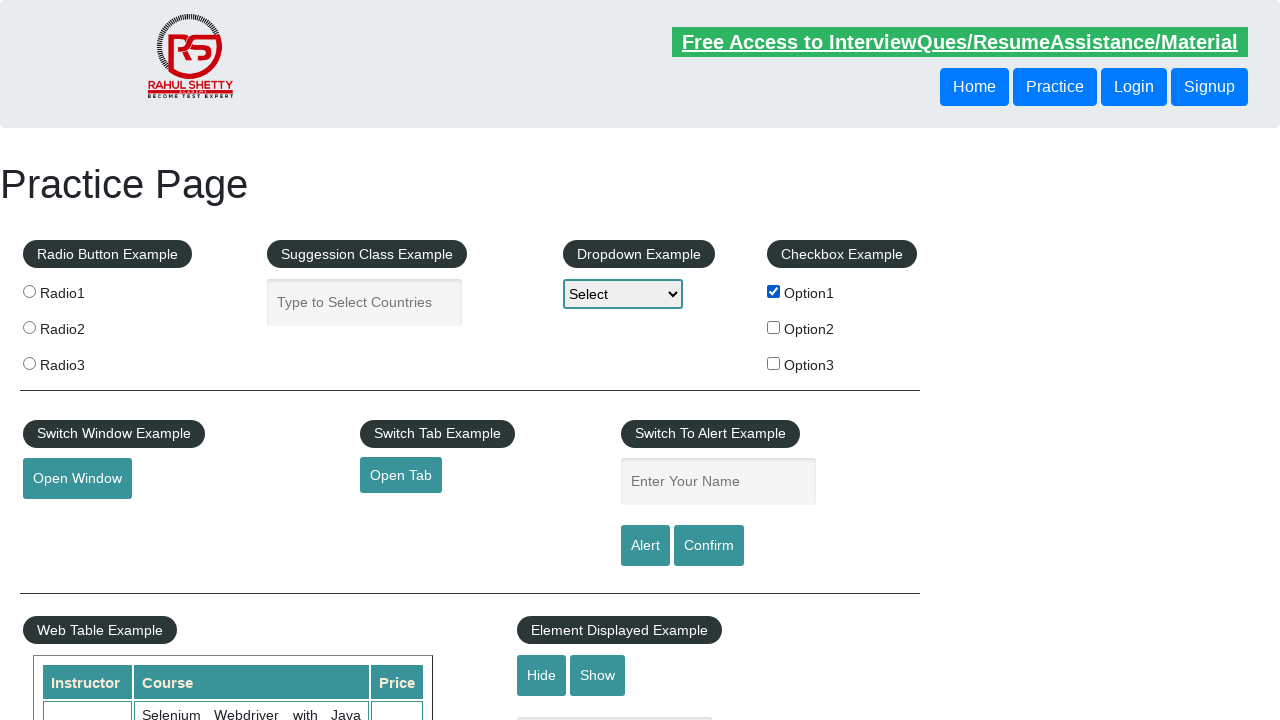

Selected checkbox with value 'option3' at (774, 363) on input[type='checkbox'] >> nth=2
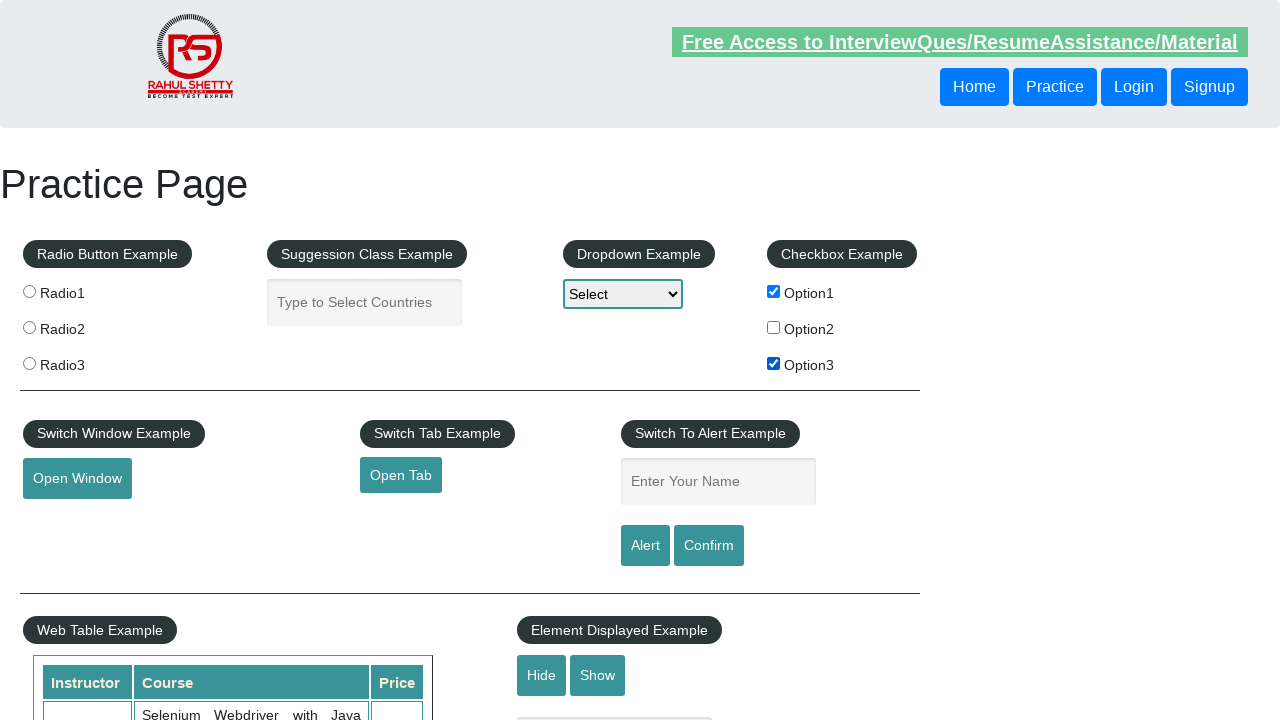

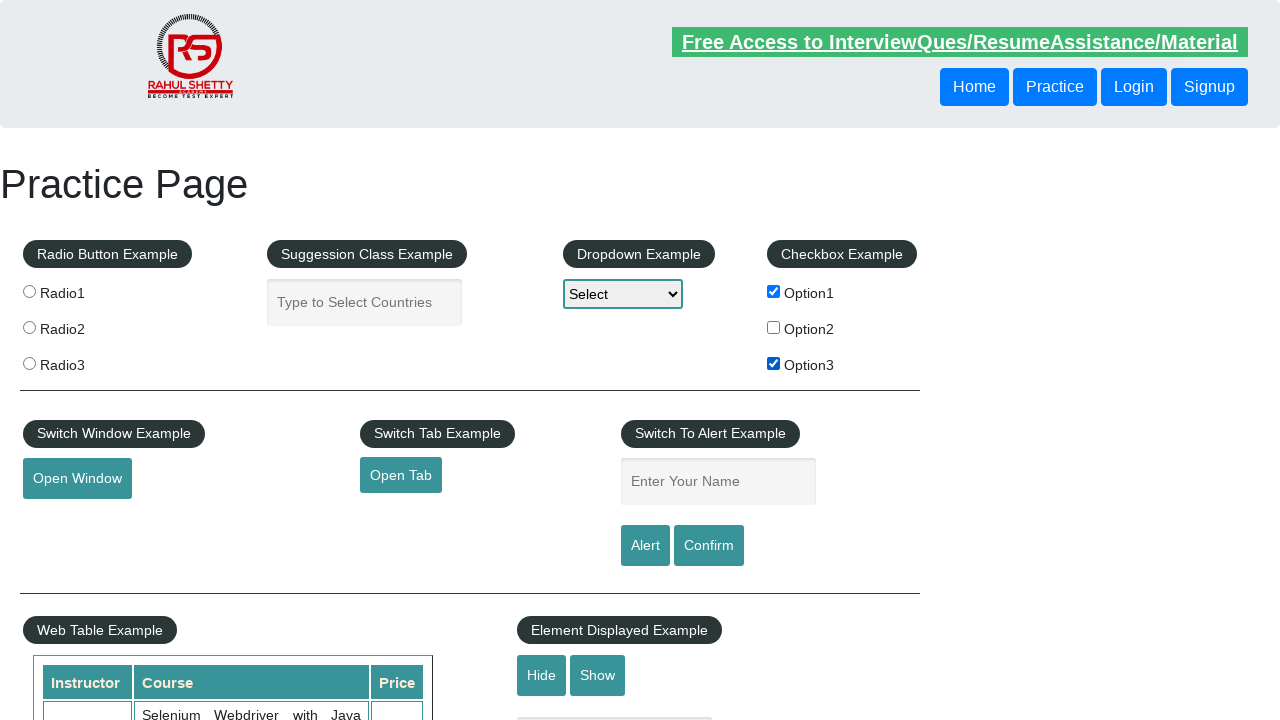